Tests handling of browser popup boxes (alert, confirm, and prompt) by clicking buttons to trigger each type of popup and then accepting or dismissing them.

Starting URL: https://chandanachaitanya.github.io/selenium-practice-site/

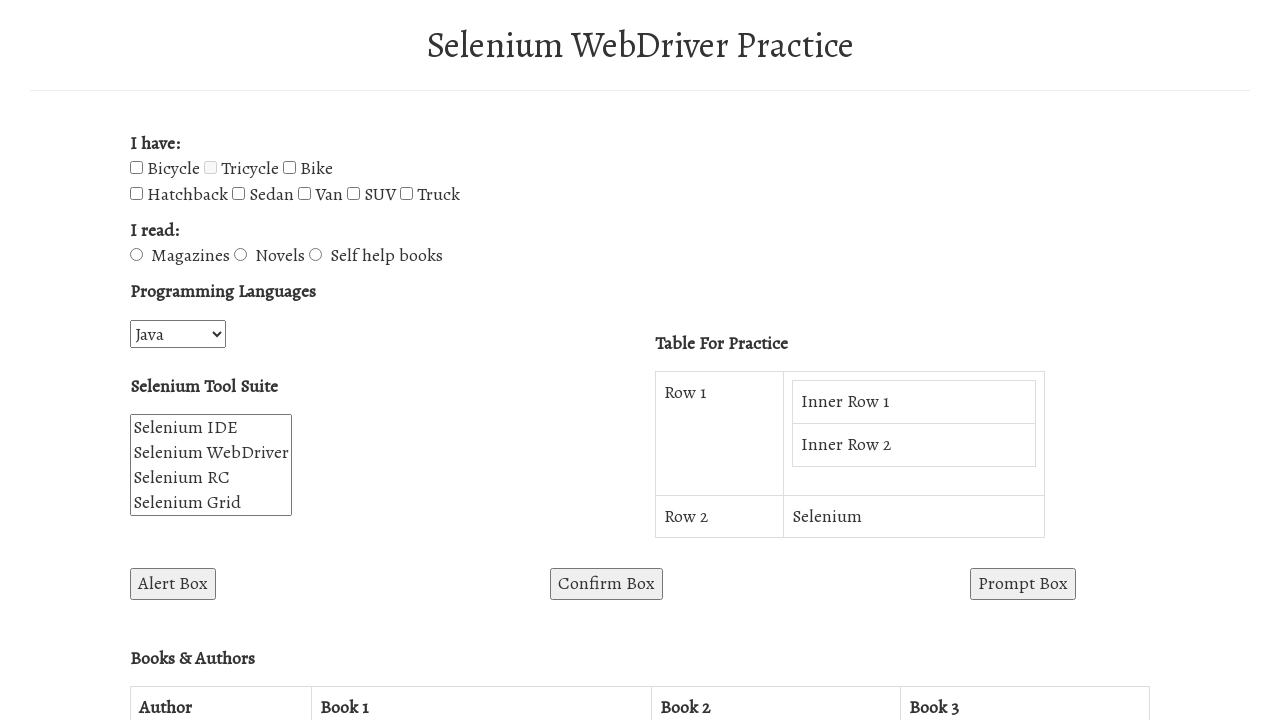

Clicked Alert Box button to trigger alert popup at (173, 584) on #alertBox
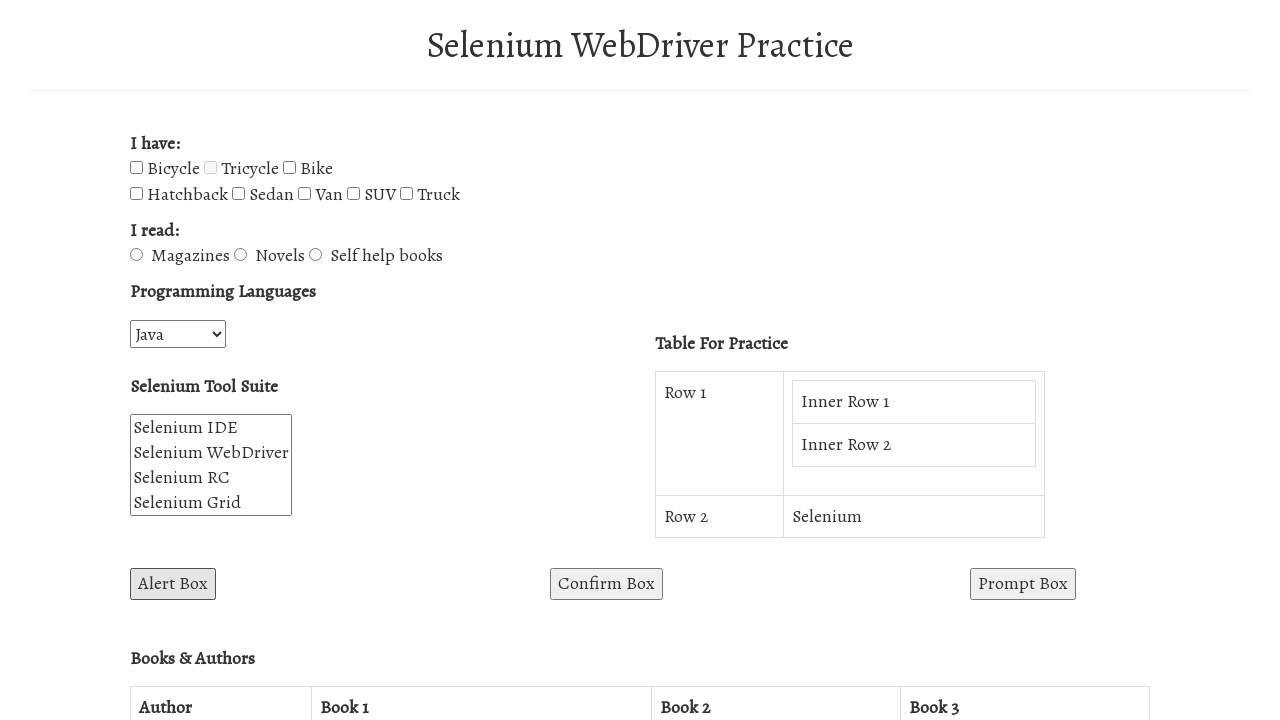

Located OK button in alert dialog
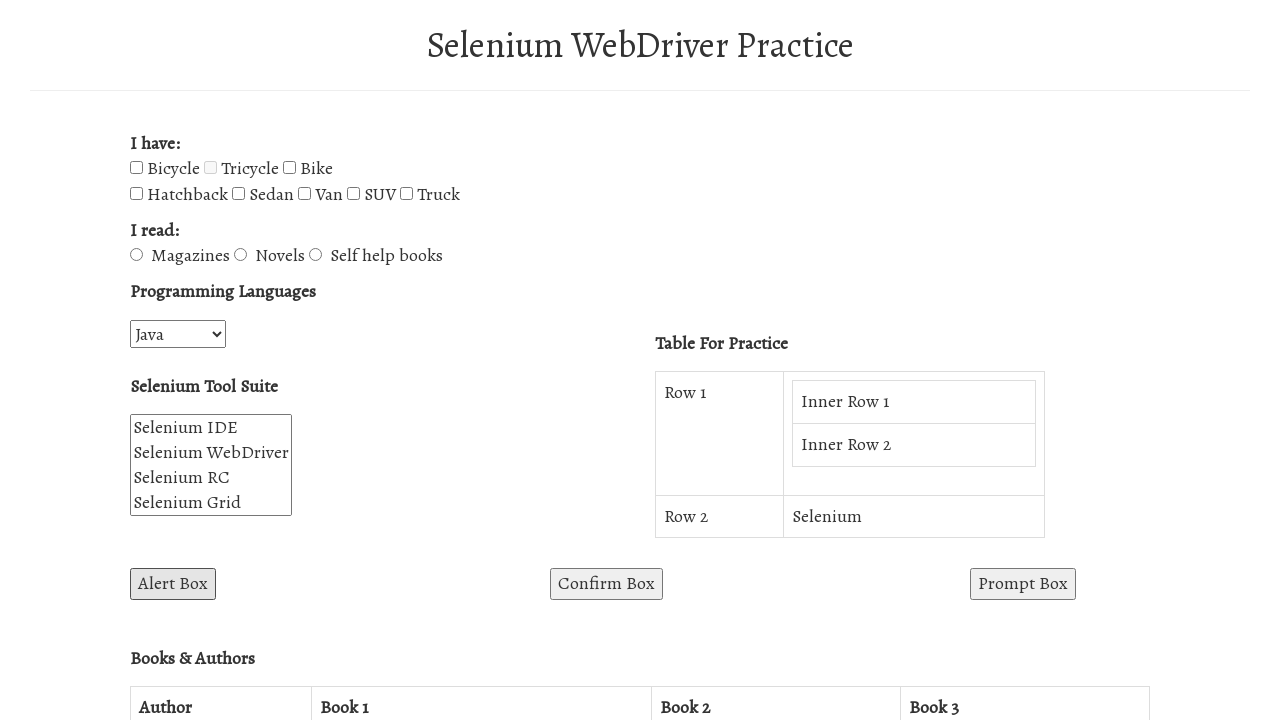

Set up dialog handler to accept alerts
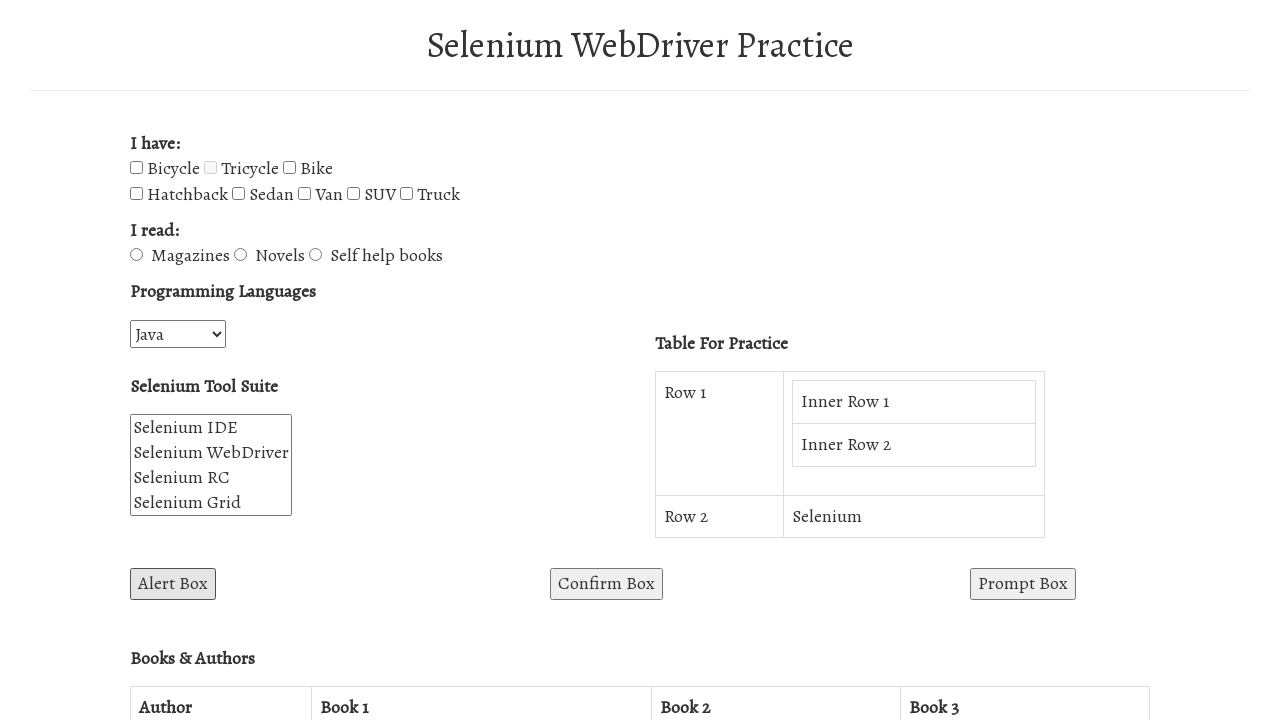

Clicked Alert Box button again with handler ready at (173, 584) on #alertBox
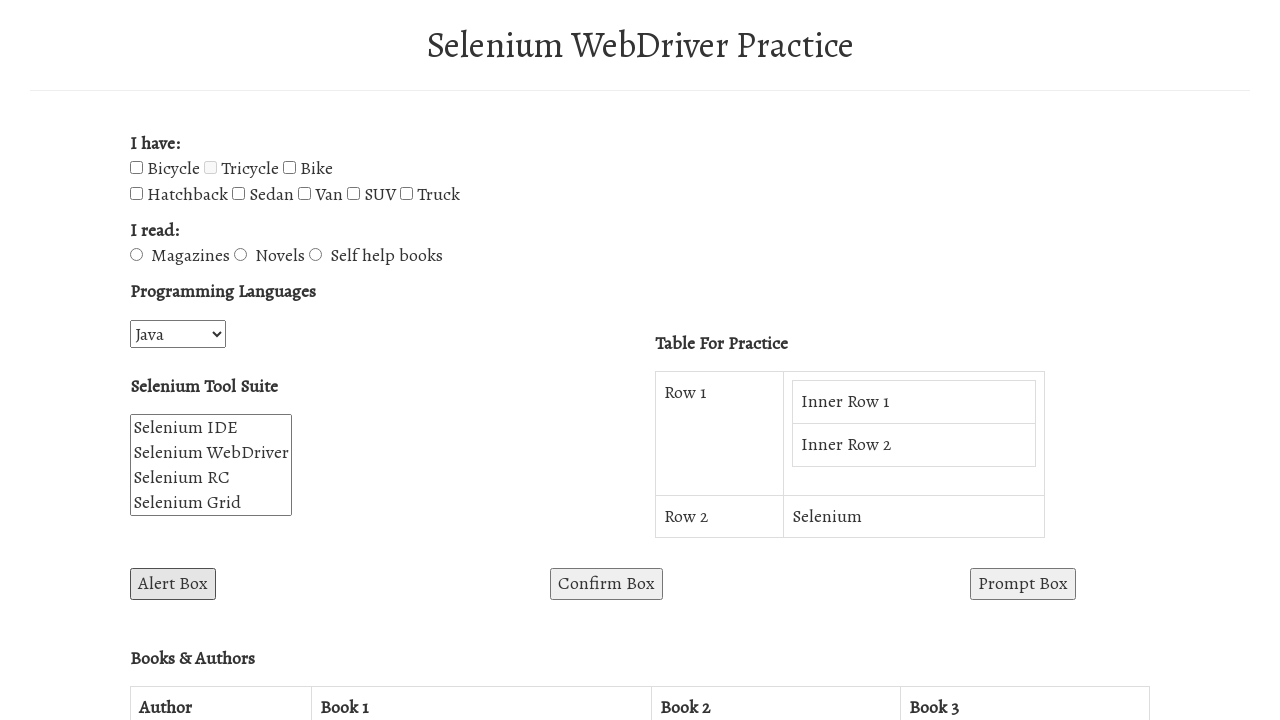

Waited for alert dialog to be handled and dismissed
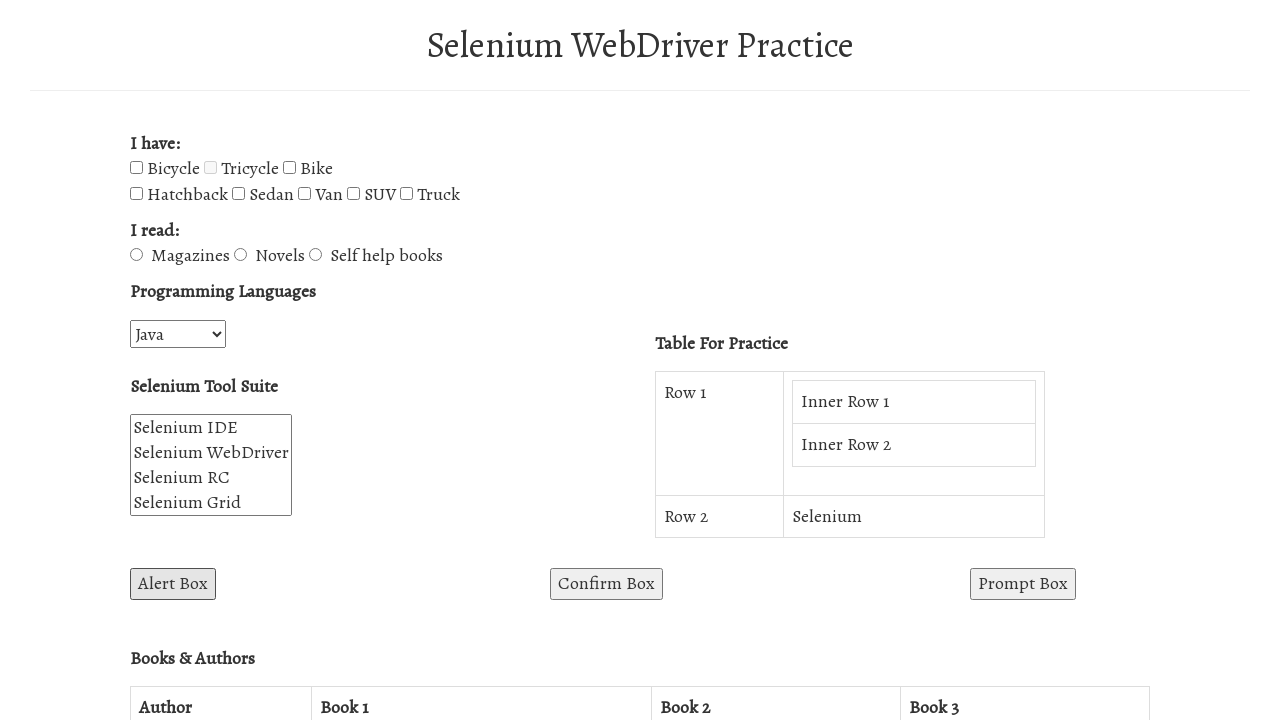

Set up dialog handler to dismiss confirm box
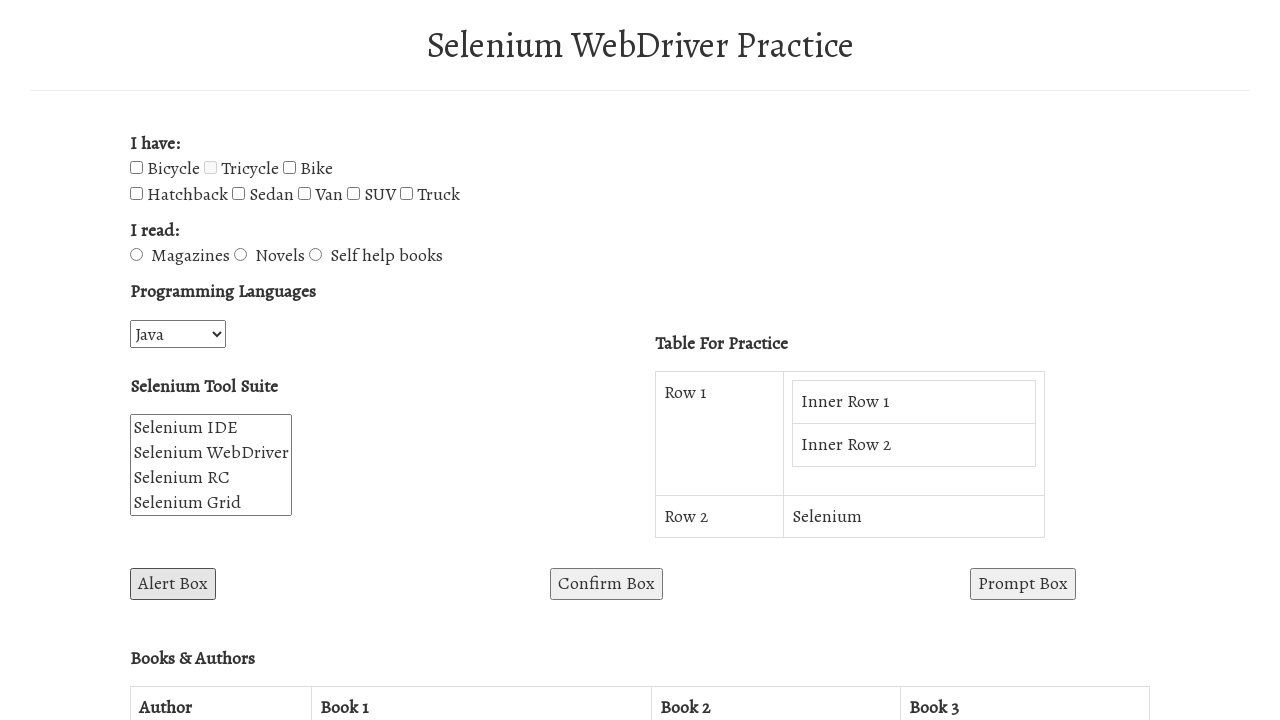

Clicked Confirm Box button to trigger confirm popup at (606, 584) on #confirmBox
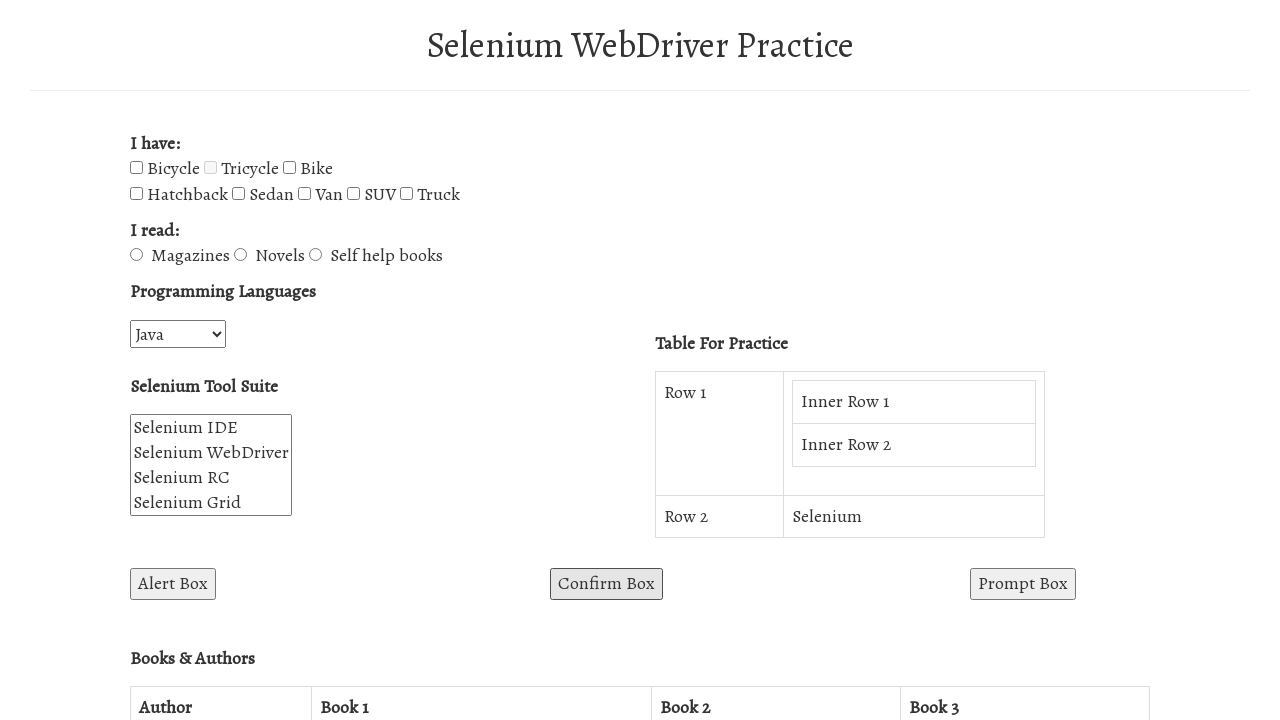

Waited for confirm dialog to be dismissed
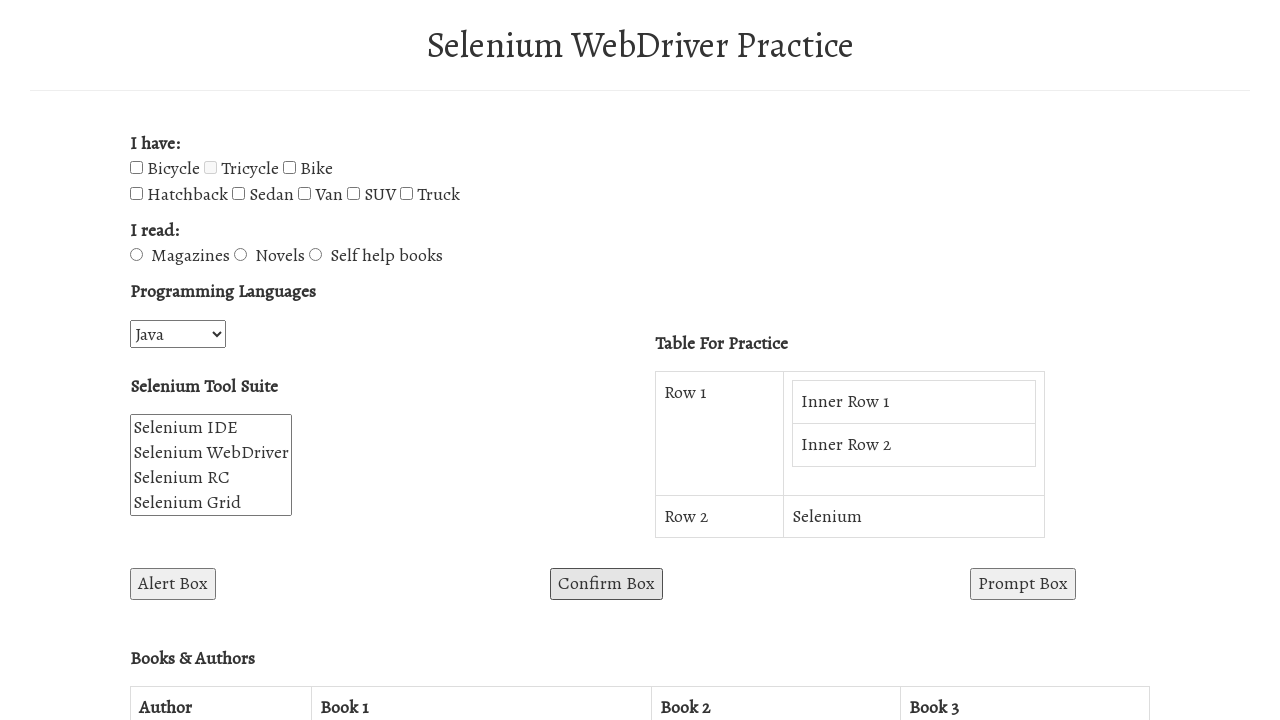

Set up dialog handler to accept prompt box
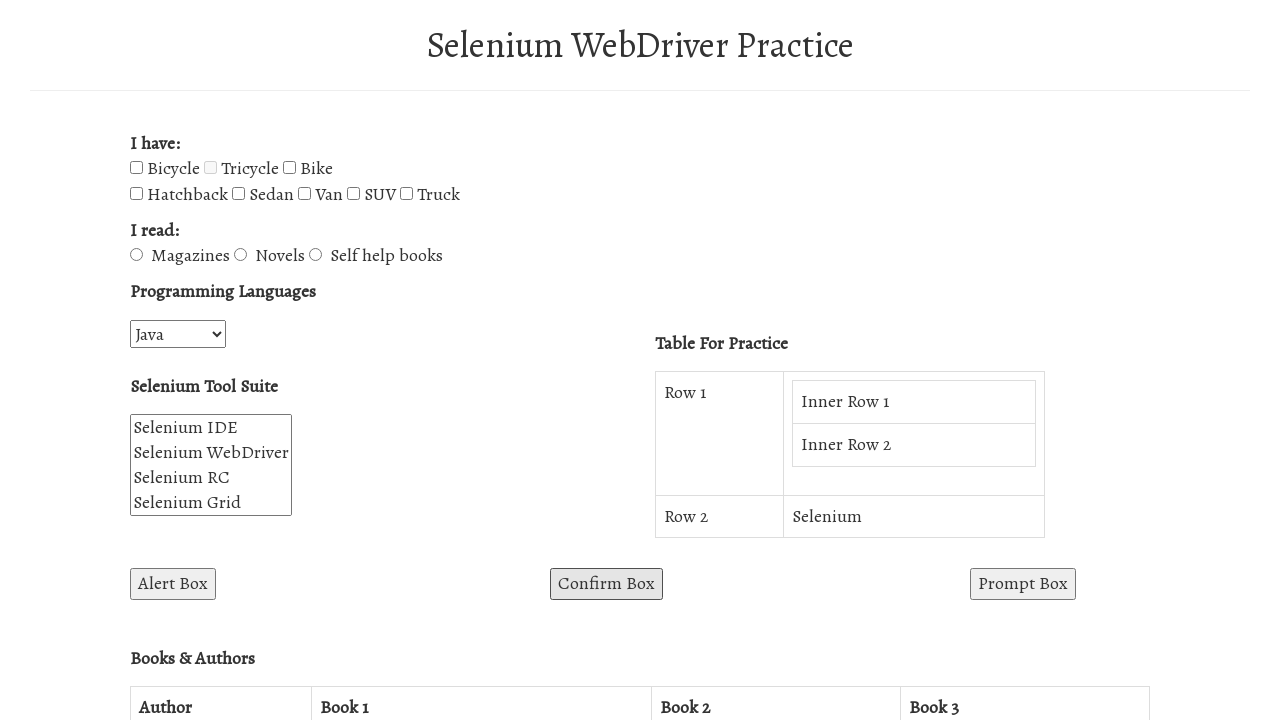

Clicked Prompt Box button to trigger prompt popup at (1023, 584) on xpath=/html/body/form/div[4]/div[3]/button
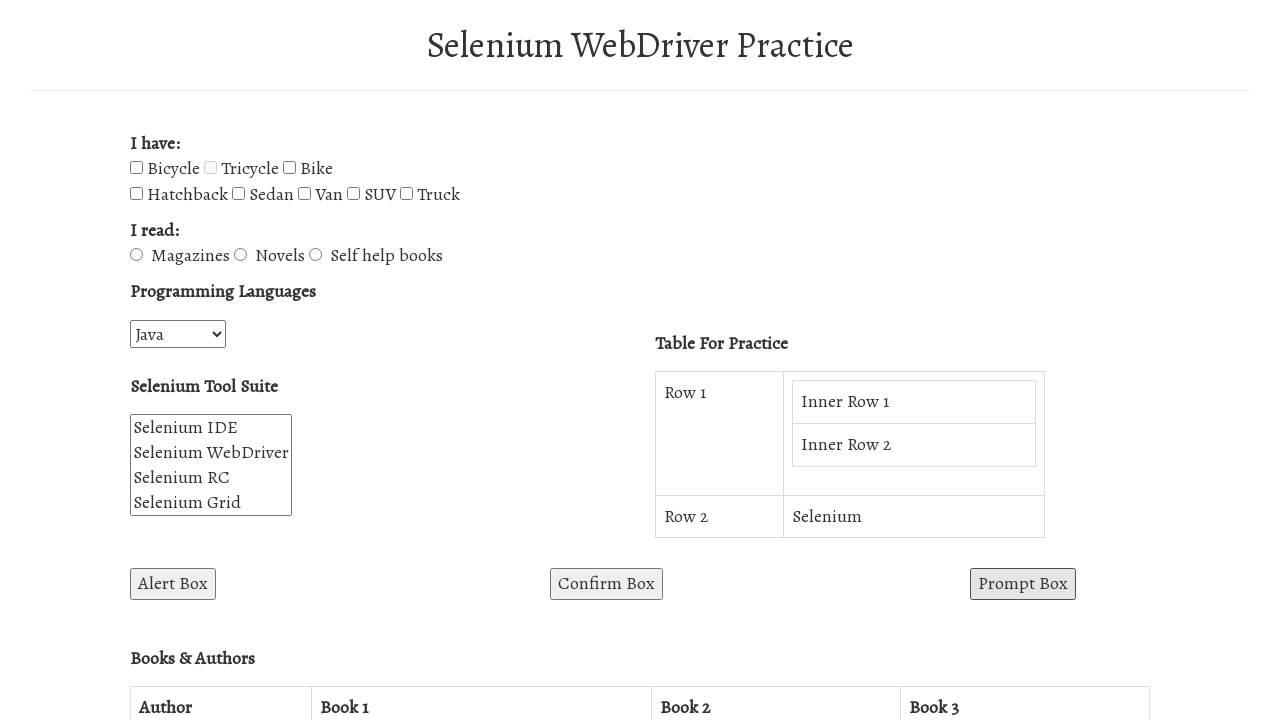

Waited for prompt dialog to be accepted and processed
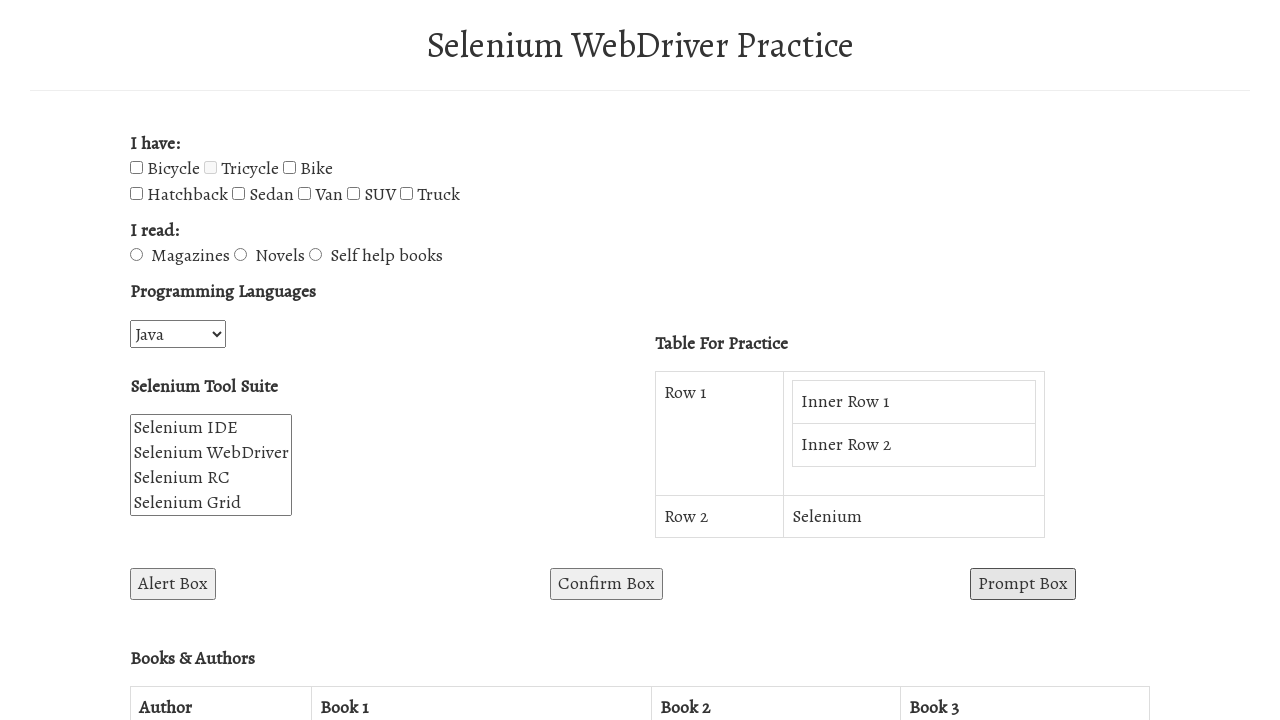

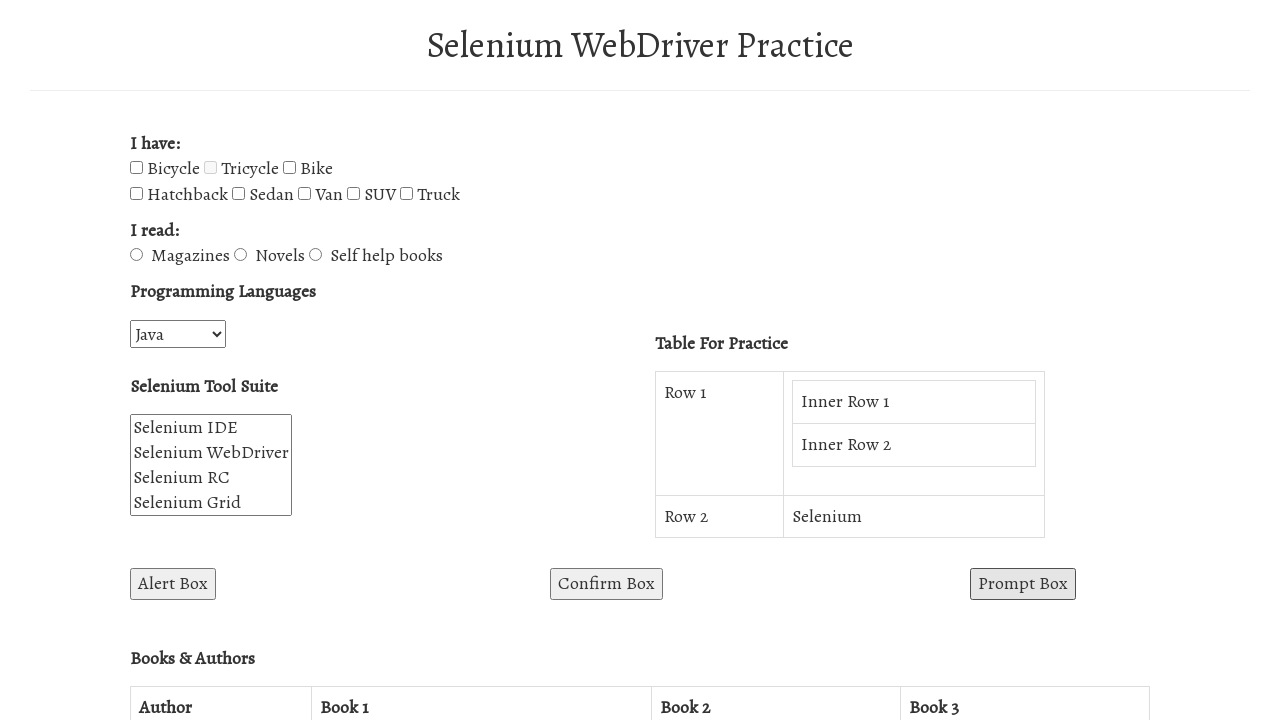